Tests drag and drop functionality within an iframe by dragging an element to a droppable target

Starting URL: https://jqueryui.com/droppable/

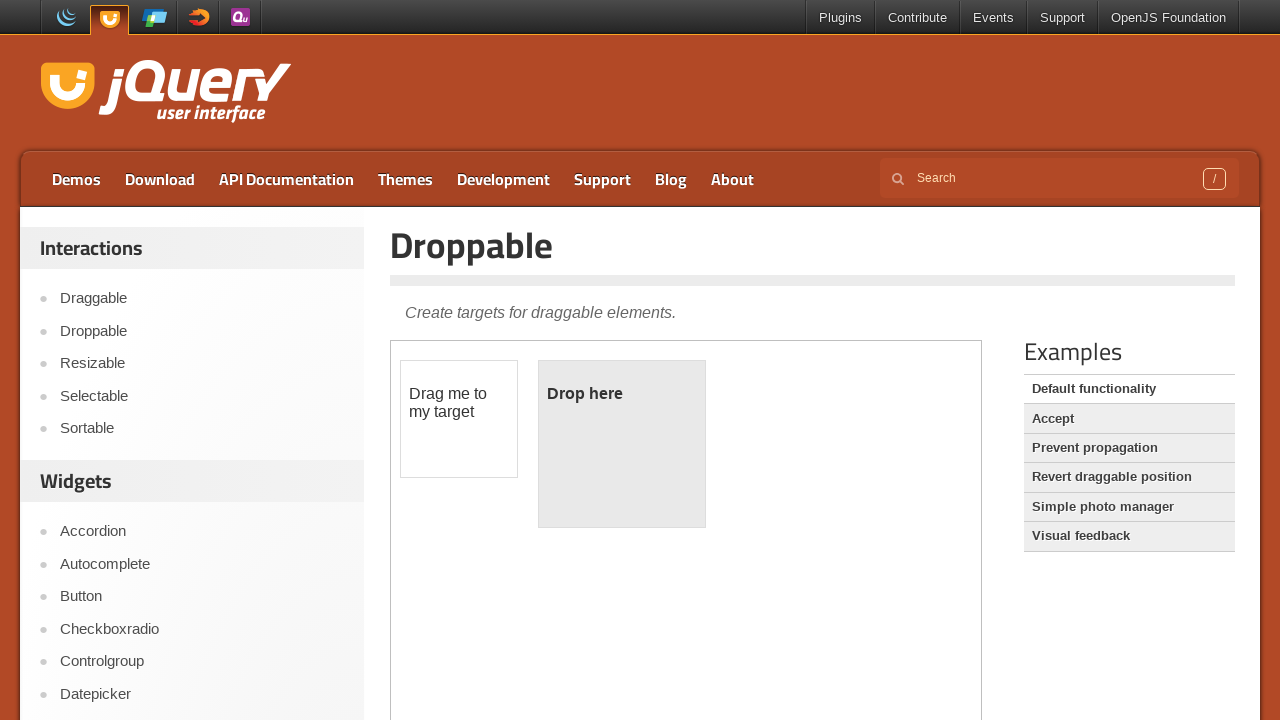

Navigated to jQuery UI droppable demo page
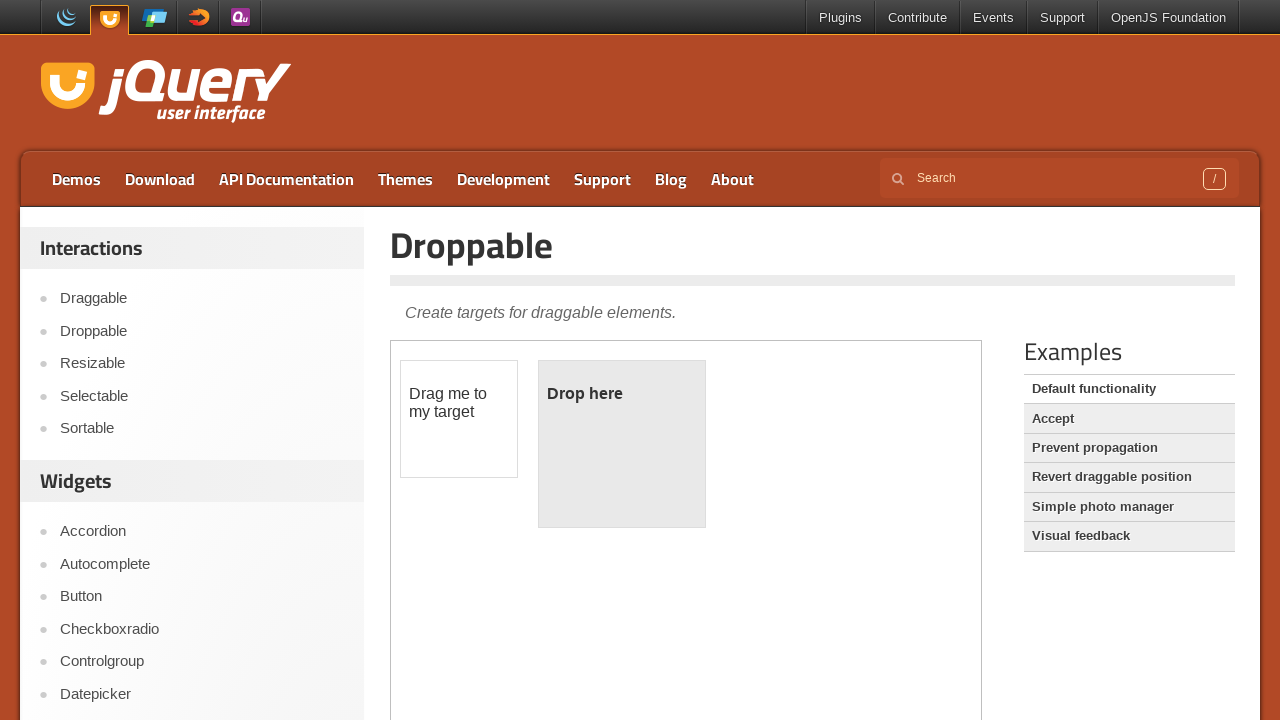

Located the demo iframe
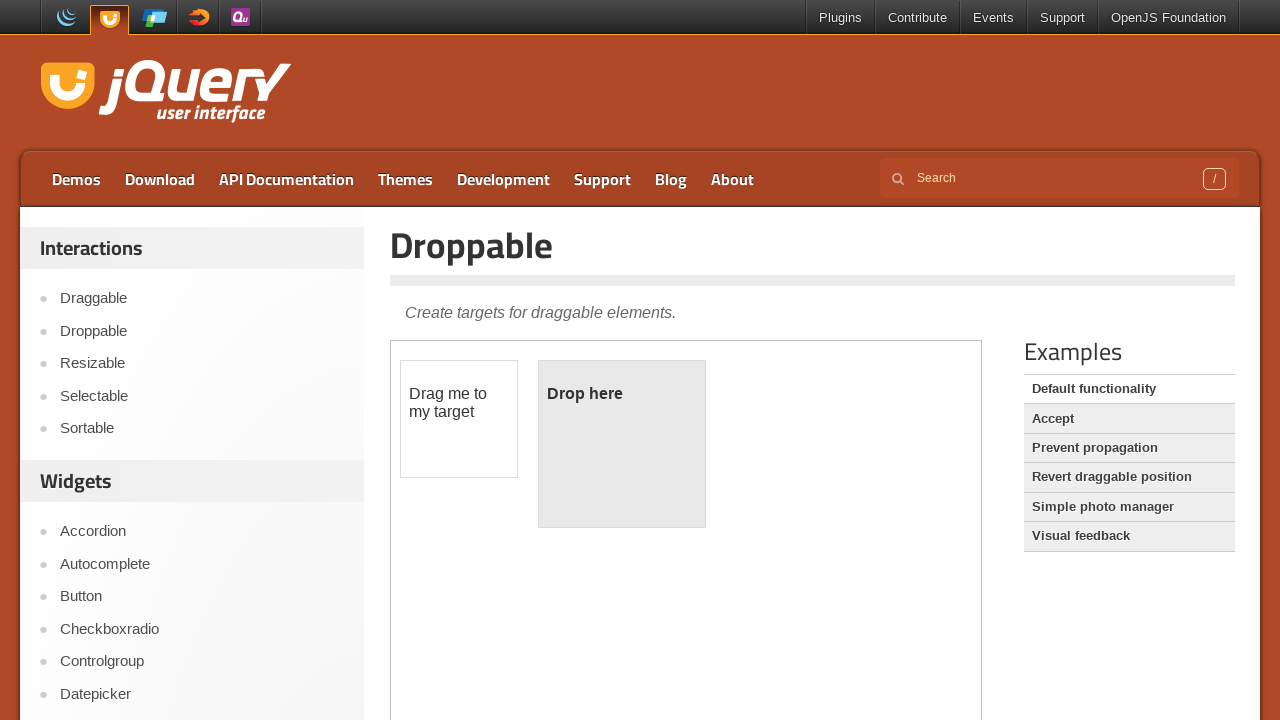

Located draggable element within iframe
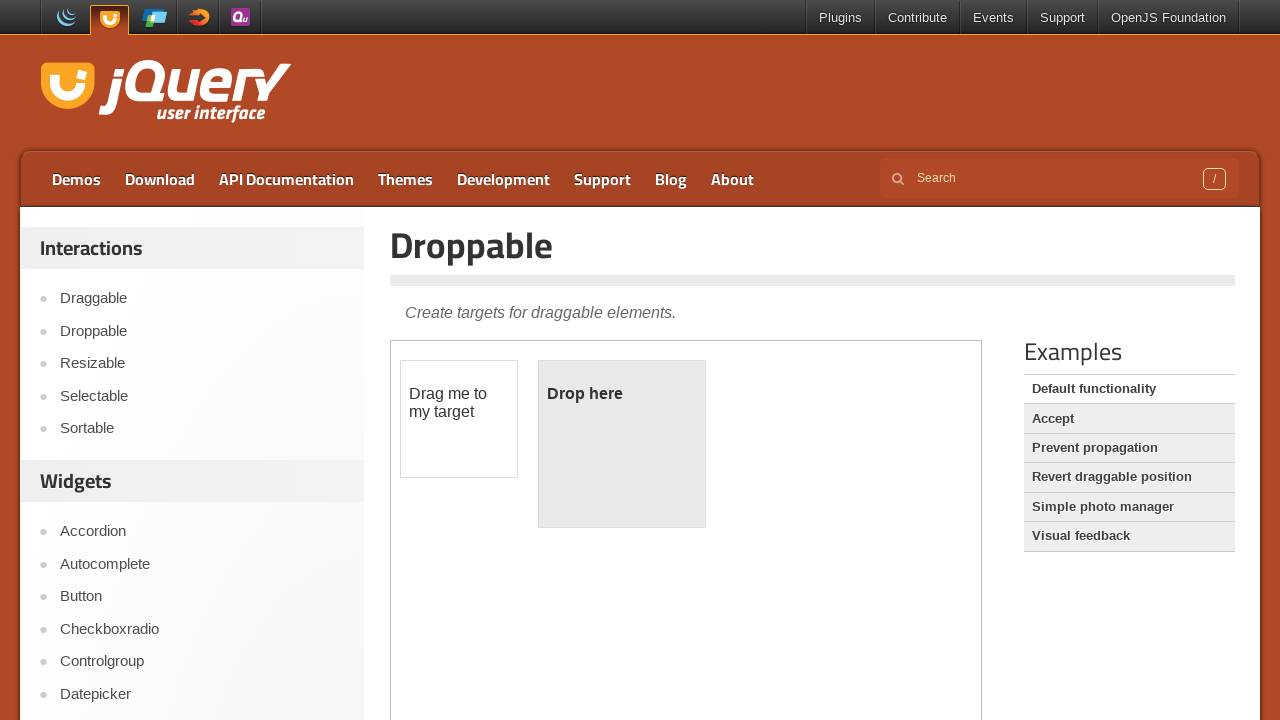

Located droppable target element within iframe
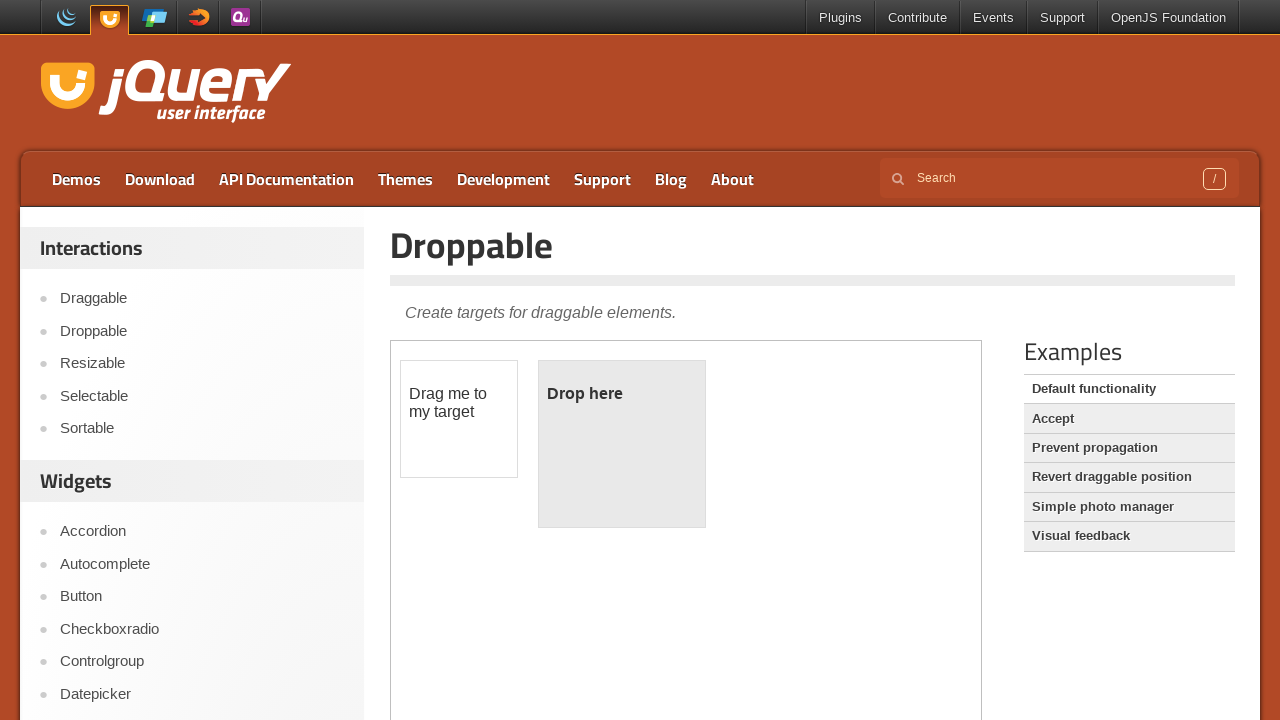

Dragged element to droppable target within iframe at (622, 444)
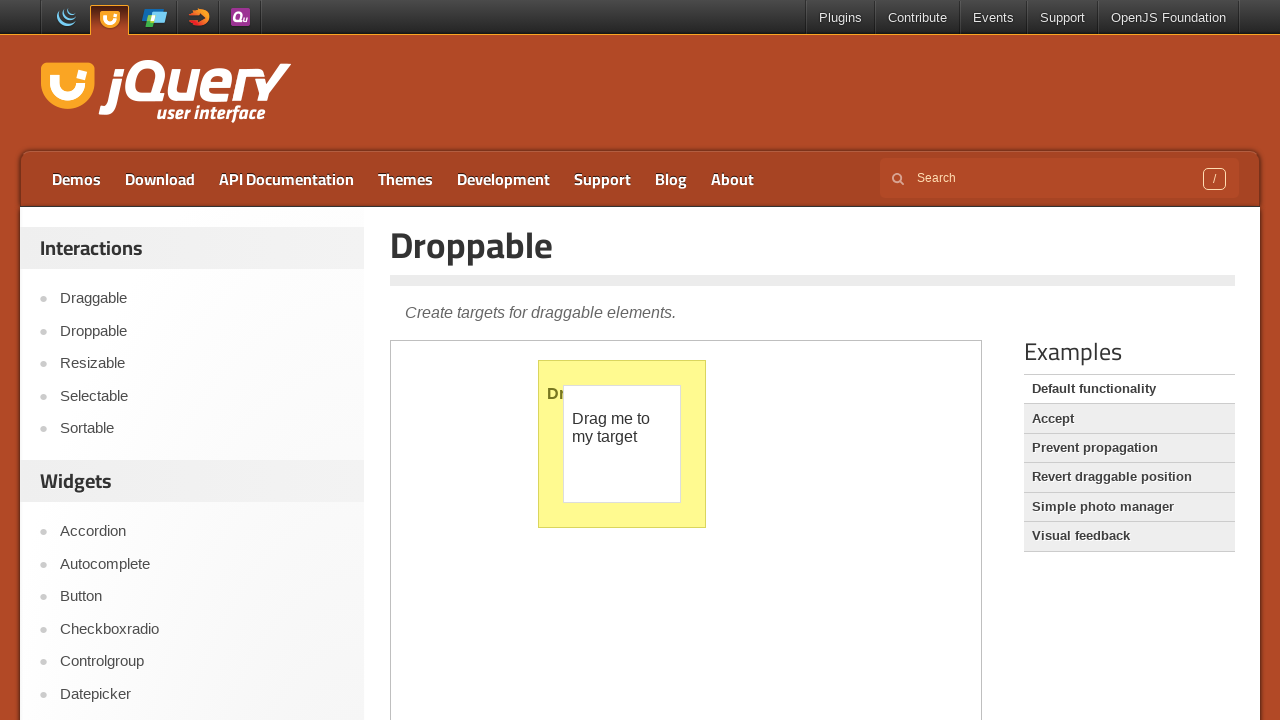

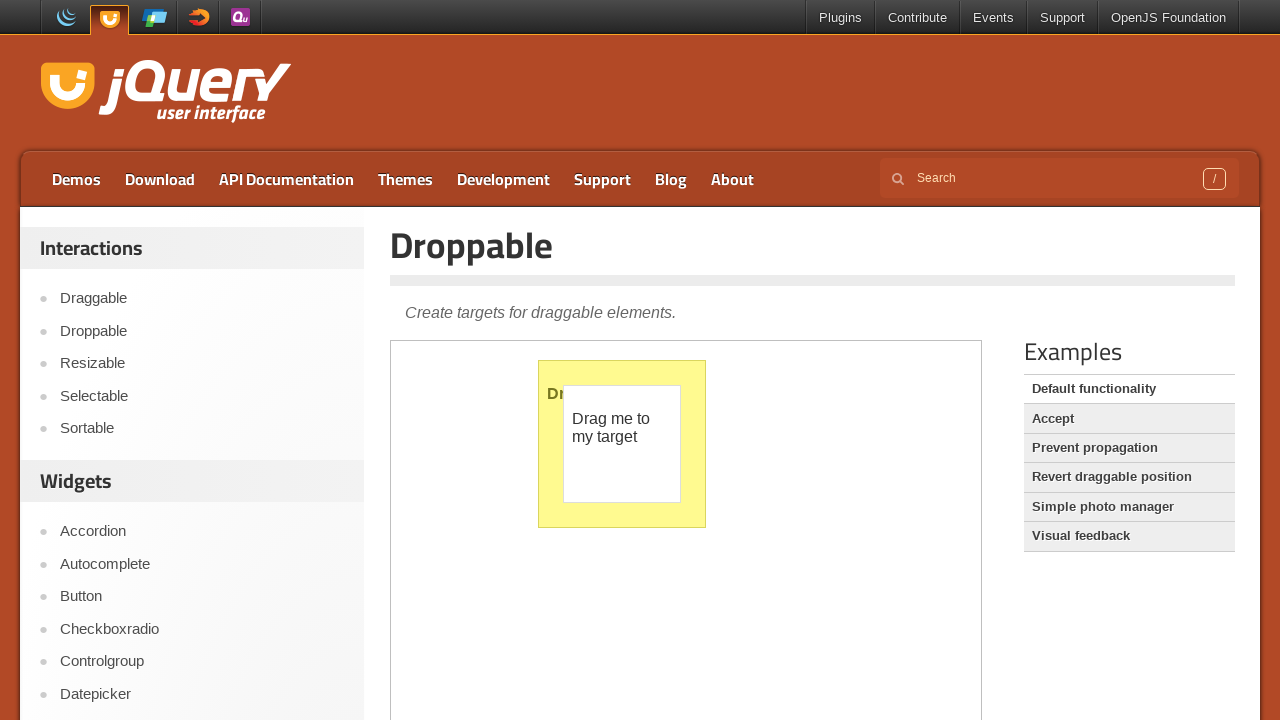